Tests a card payment form on a sandbox payment gateway by filling in credit card details (card number, cardholder name, expiration date, CVC) and submitting the payment.

Starting URL: https://sandbox.cardpay.com/MI/cardpayment2.html?orderXml=PE9SREVSIFdBTExFVF9JRD0nODI5OScgT1JERVJfTlVNQkVSPSc0NTgyMTEnIEFNT1VOVD0nMjkxLjg2JyBDVVJSRU5DWT0nRVVSJyAgRU1BSUw9J2N1c3RvbWVyQGV4YW1wbGUuY29tJz4KPEFERFJFU1MgQ09VTlRSWT0nVVNBJyBTVEFURT0nTlknIFpJUD0nMTAwMDEnIENJVFk9J05ZJyBTVFJFRVQ9JzY3NyBTVFJFRVQnIFBIT05FPSc4NzY5OTA5MCcgVFlQRT0nQklMTElORycvPgo8L09SREVSPg==&sha512=998150a2b27484b776a1628bfe7505a9cb430f276dfa35b14315c1c8f03381a90490f6608f0dcff789273e05926cd782e1bb941418a9673f43c47595aa7b8b0d

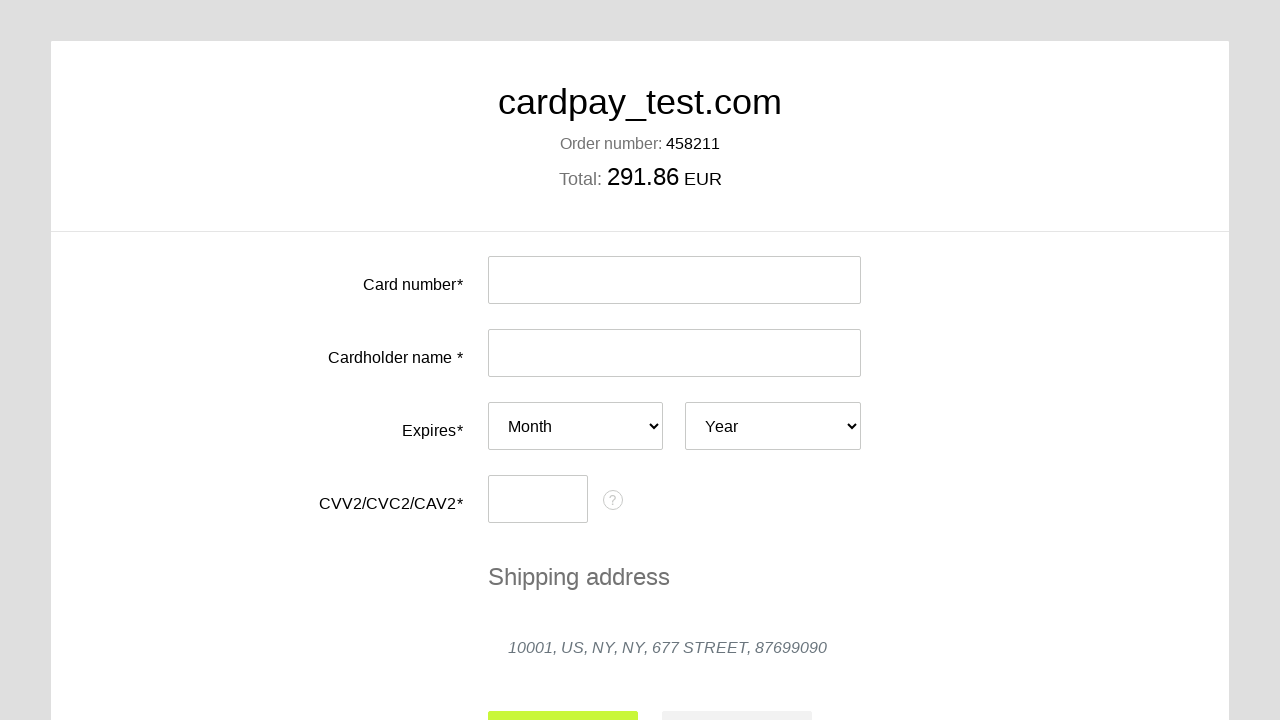

Clicked card number input field at (674, 280) on #input-card-number
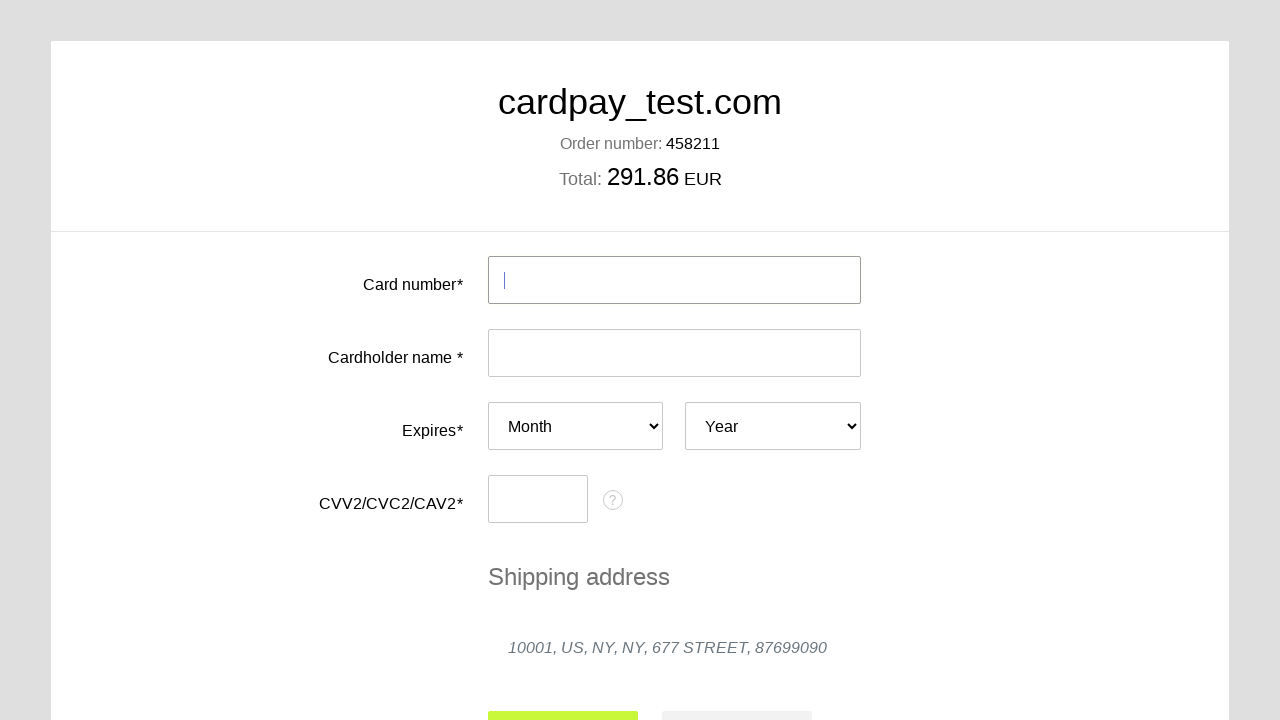

Filled card number field with '5555 5555 5555 4444' on #input-card-number
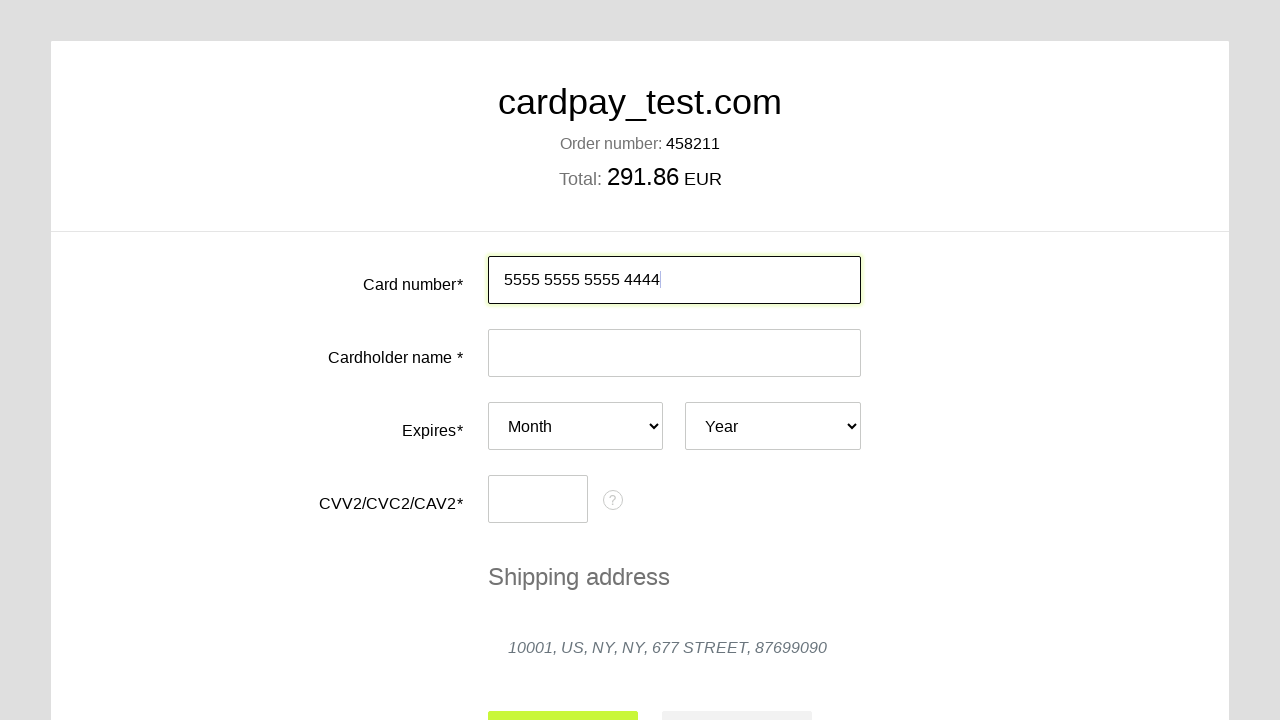

Clicked cardholder name input field at (674, 353) on #input-card-holder
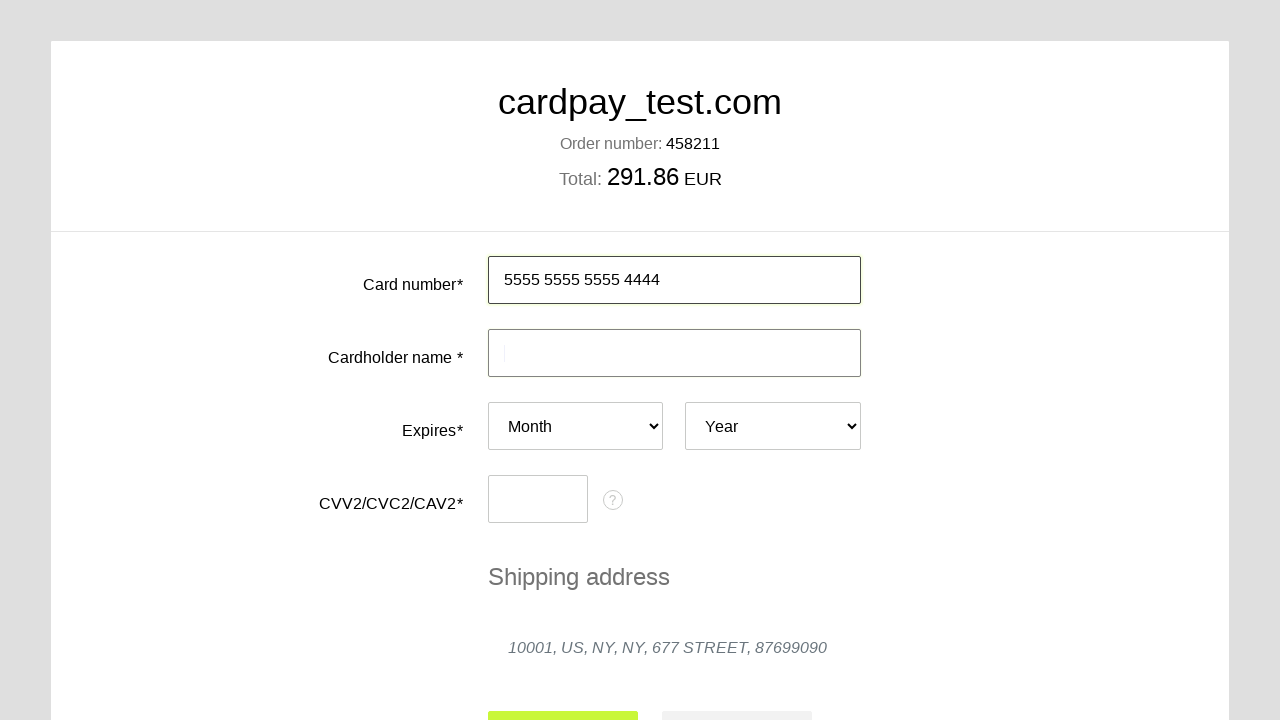

Filled cardholder name field with 'Li Hao' on #input-card-holder
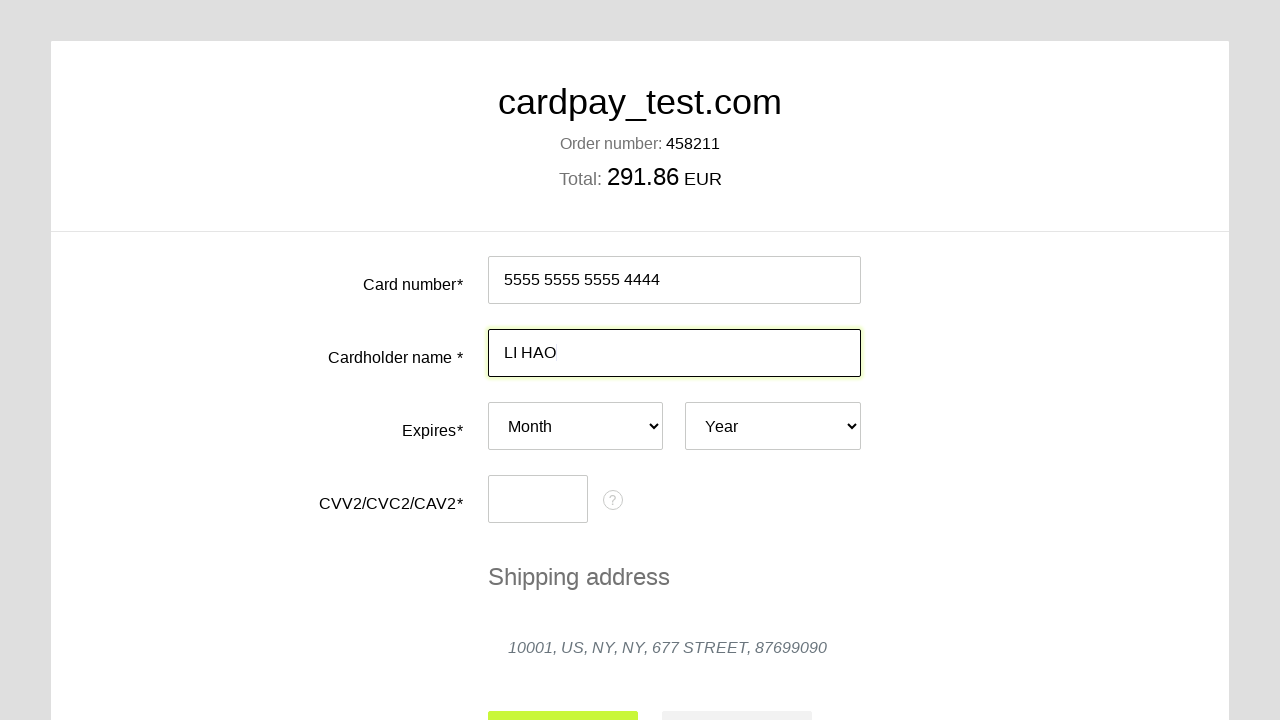

Clicked expiration month dropdown at (576, 426) on #card-expires-month
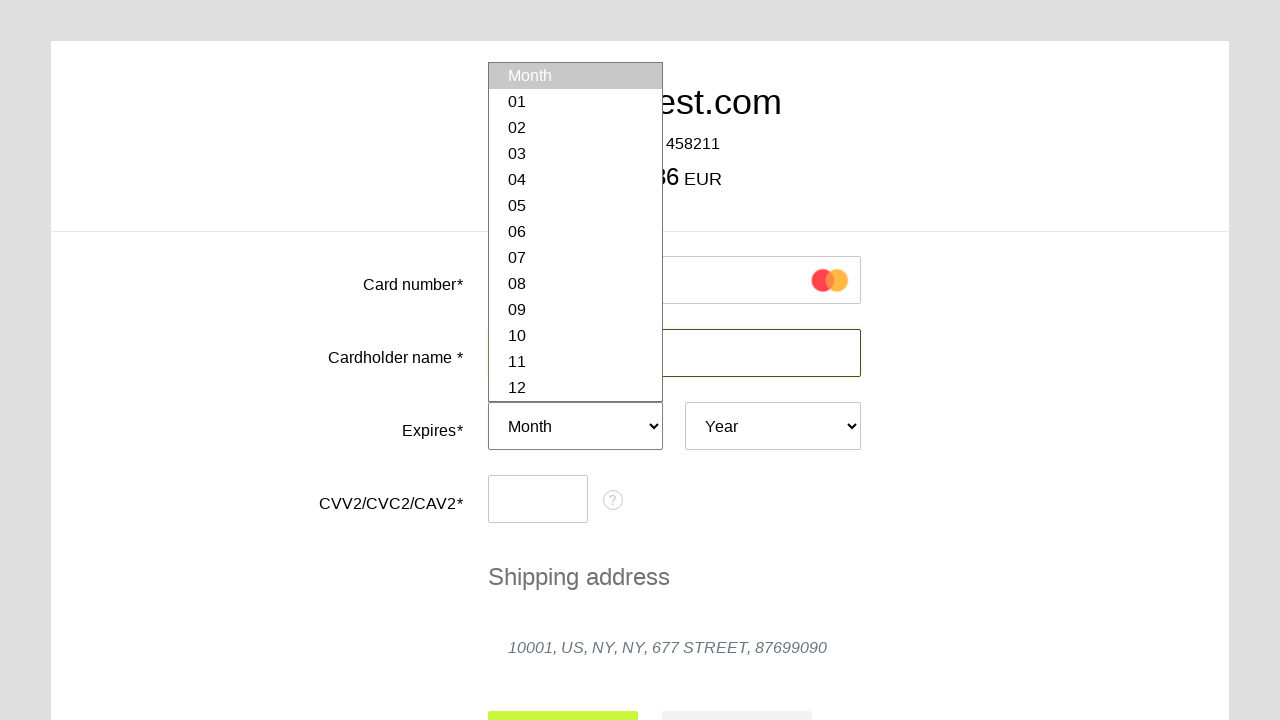

Selected expiration month '02' on #card-expires-month
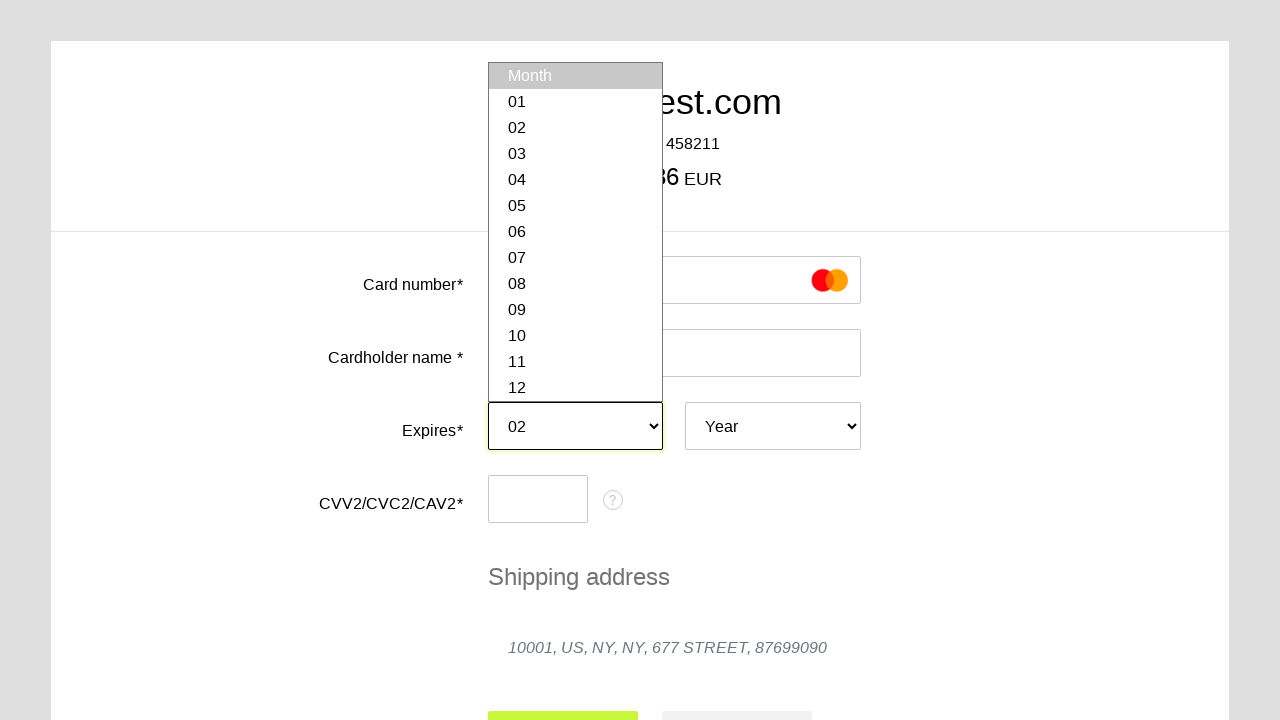

Clicked expiration year dropdown at (773, 426) on #card-expires-year
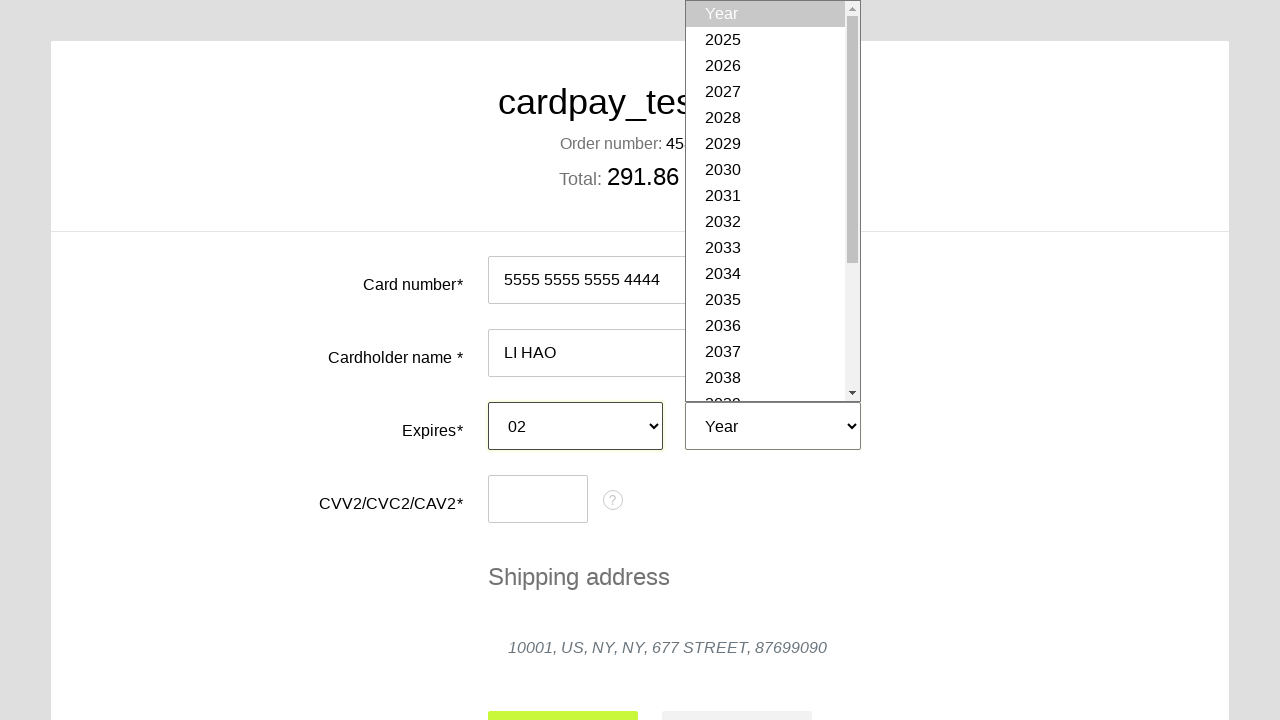

Selected expiration year '2030' on #card-expires-year
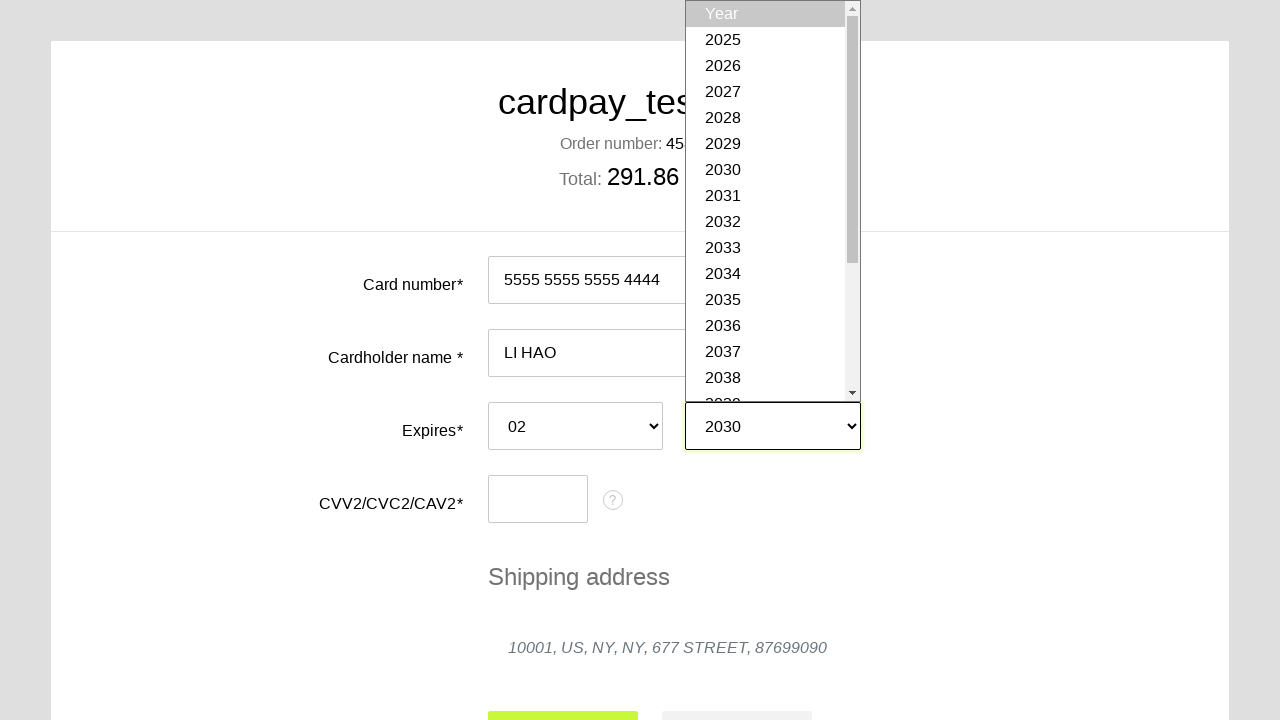

Clicked CVC code input field at (538, 499) on #input-card-cvc
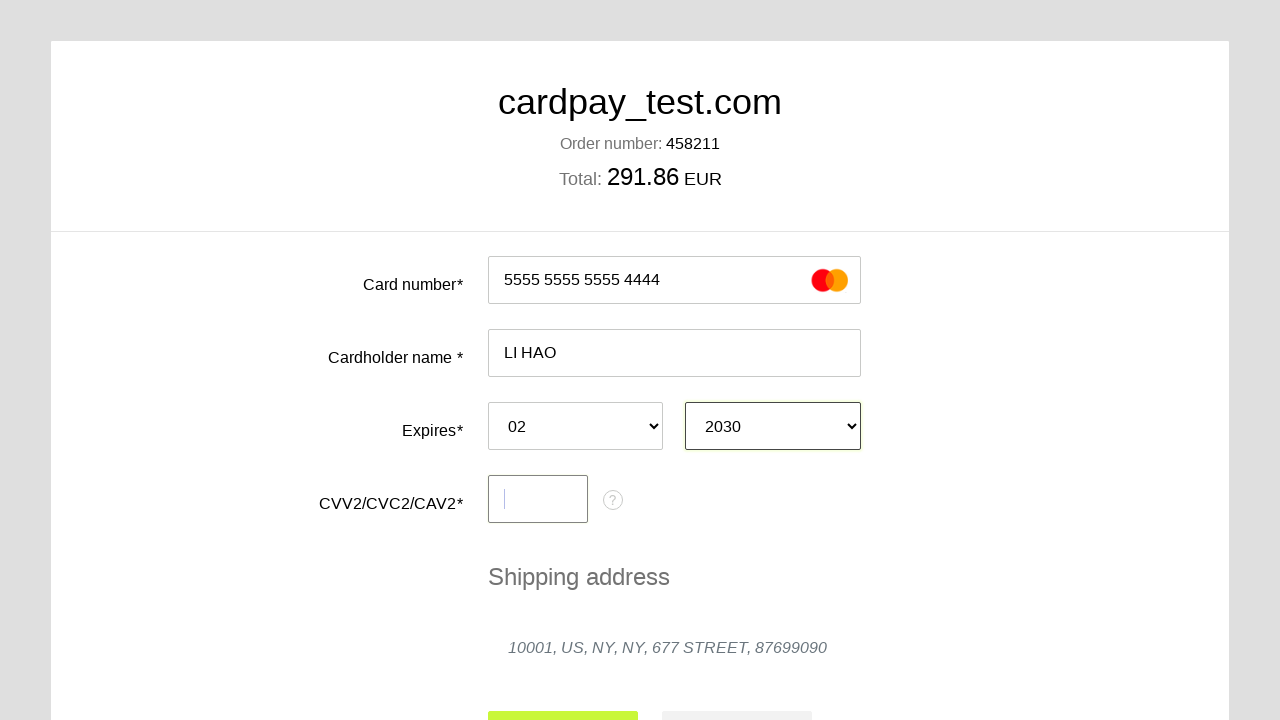

Filled CVC code field with '333' on #input-card-cvc
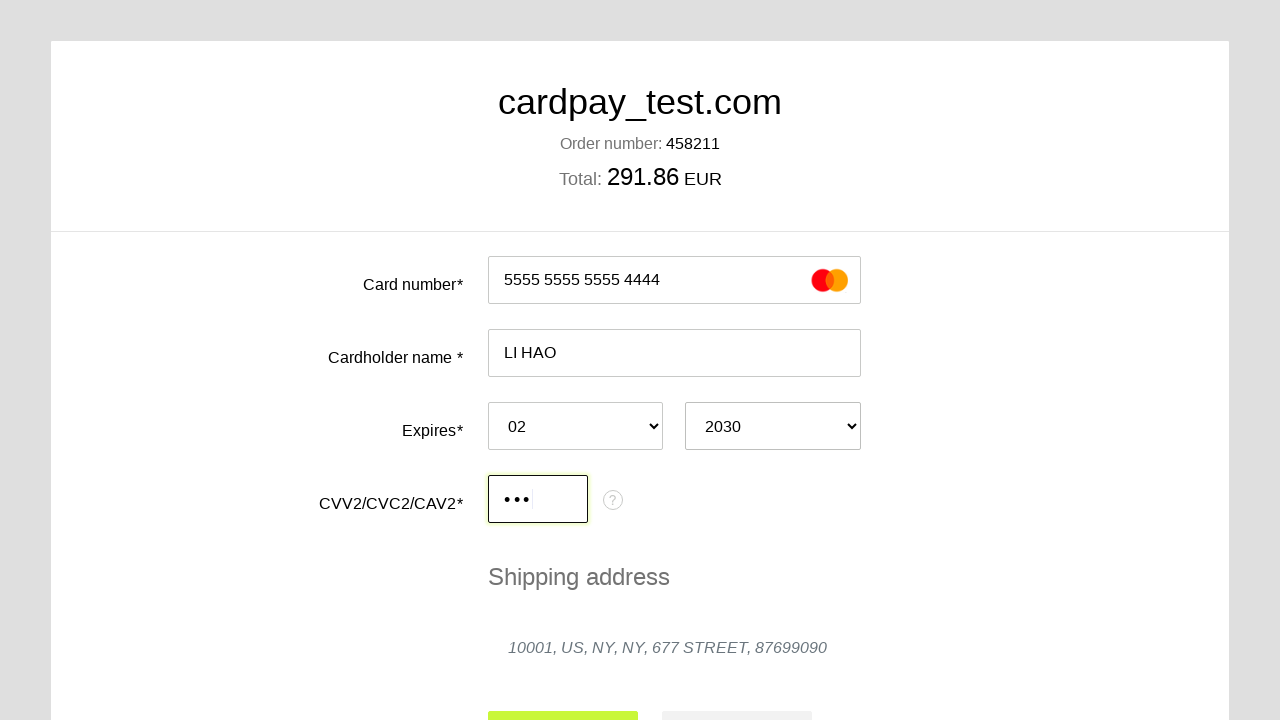

Clicked CVC hint toggle at (613, 500) on #cvc-hint-toggle
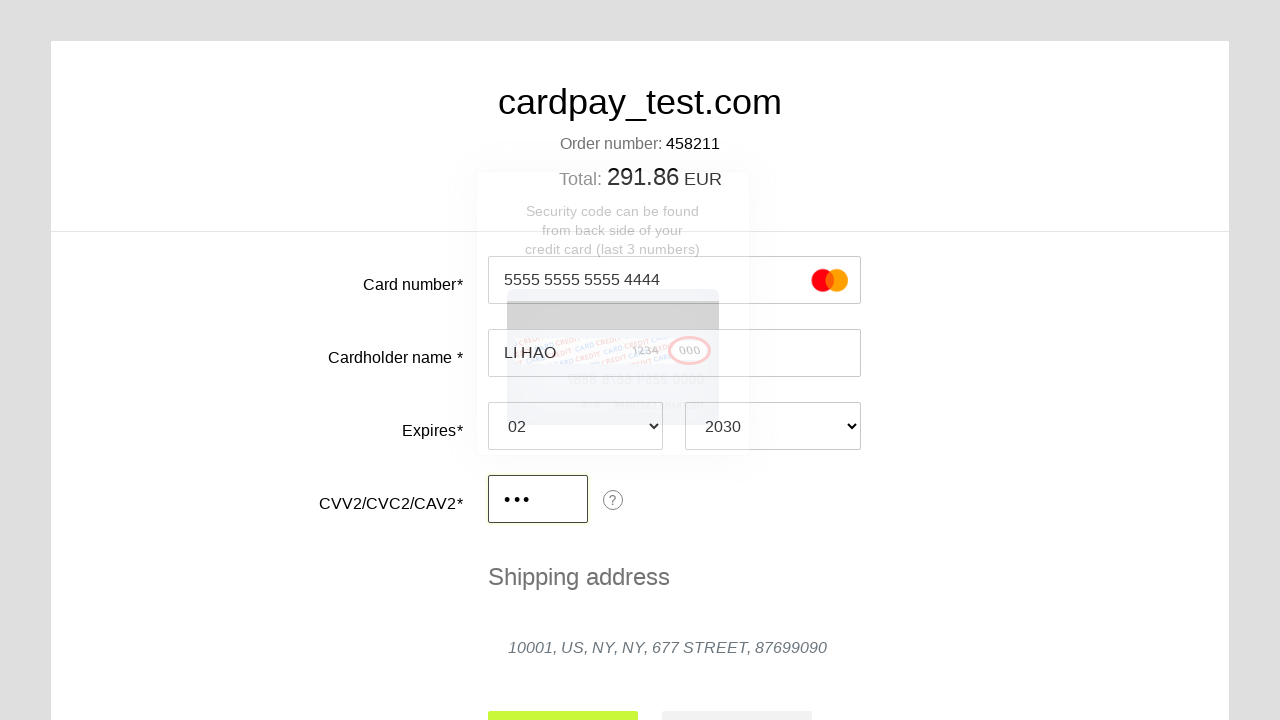

Clicked submit button to process payment at (563, 696) on #action-submit
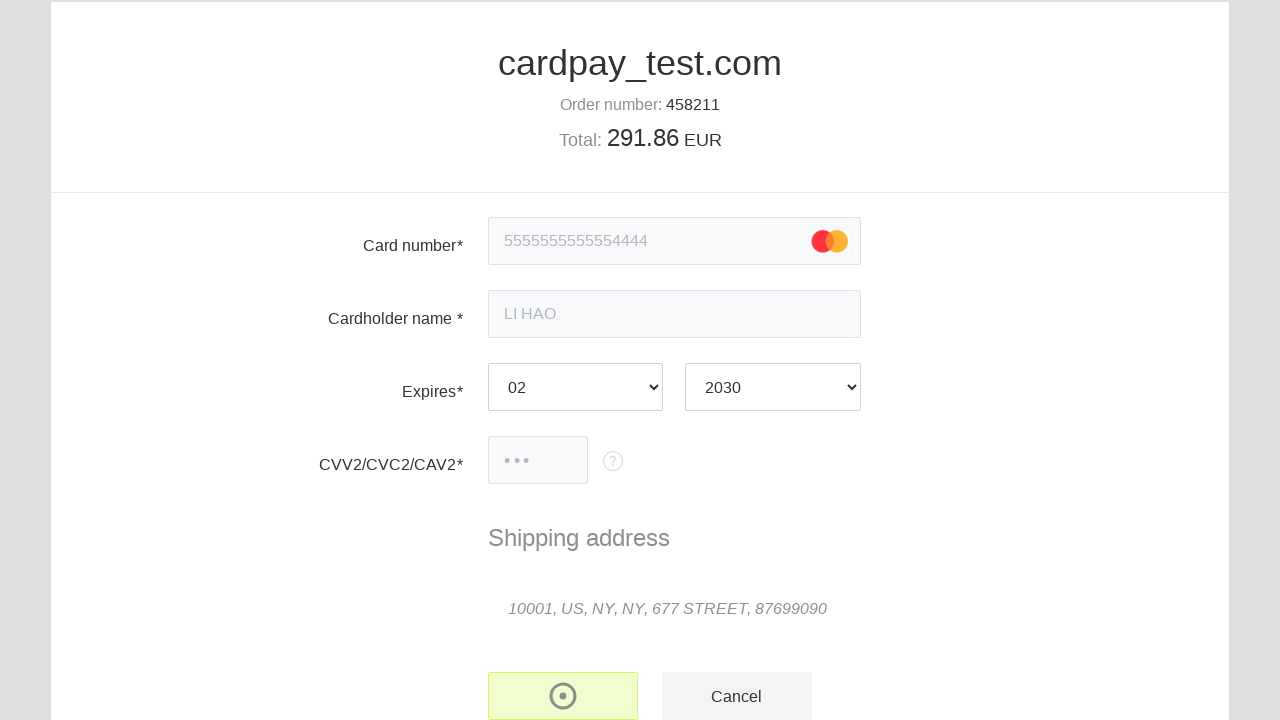

Payment confirmation status element loaded
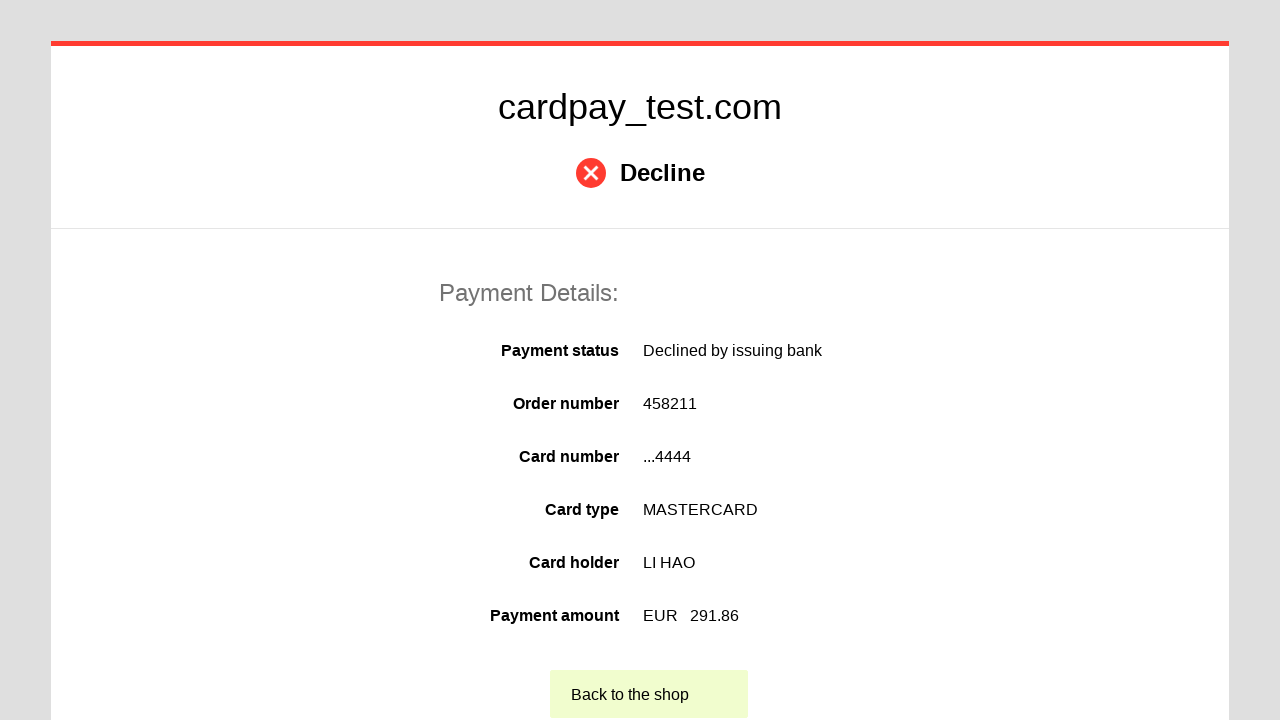

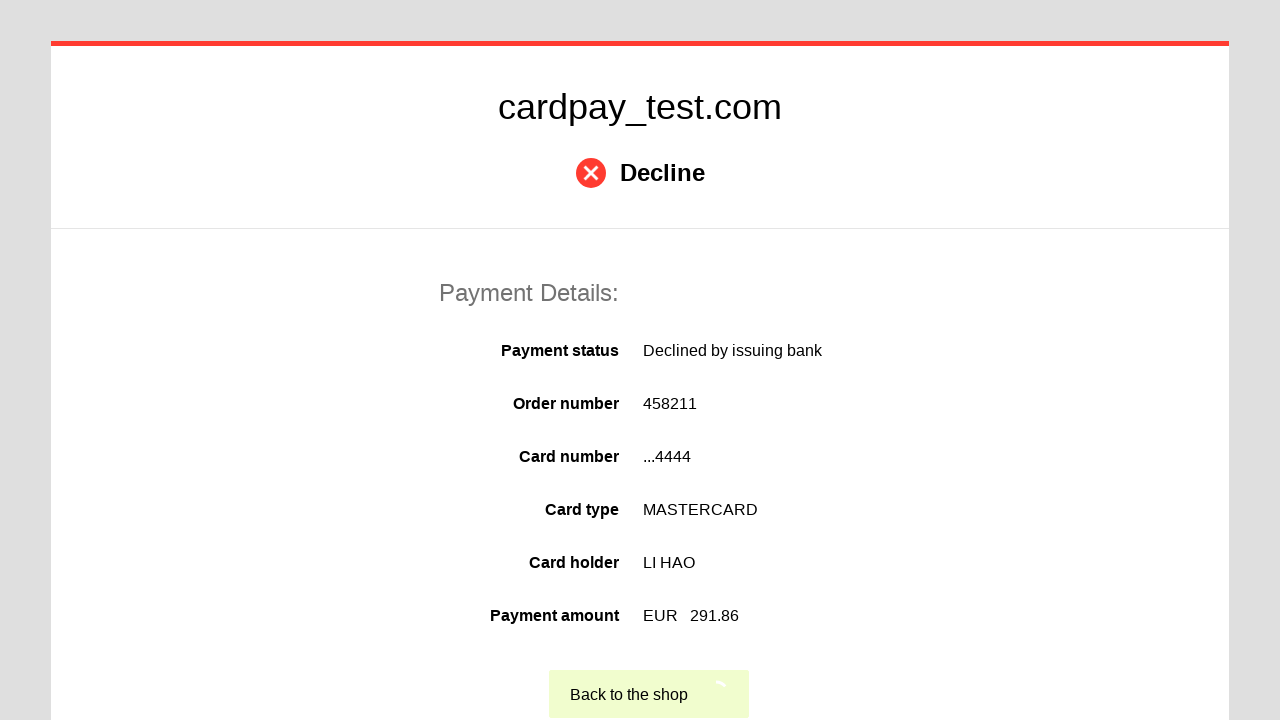